Tests a slow calculator by setting a delay, performing an addition operation (7 + 8), and verifying the result equals 15

Starting URL: https://bonigarcia.dev/selenium-webdriver-java/slow-calculator.html

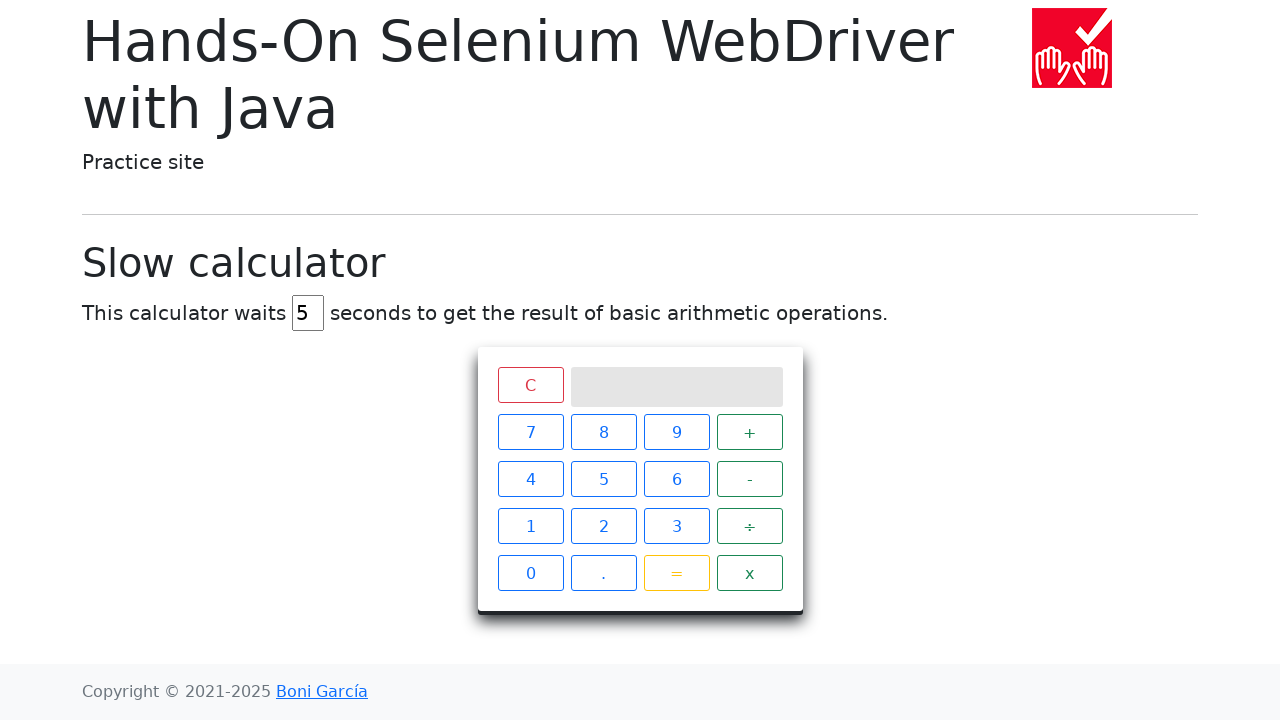

Navigated to slow calculator page
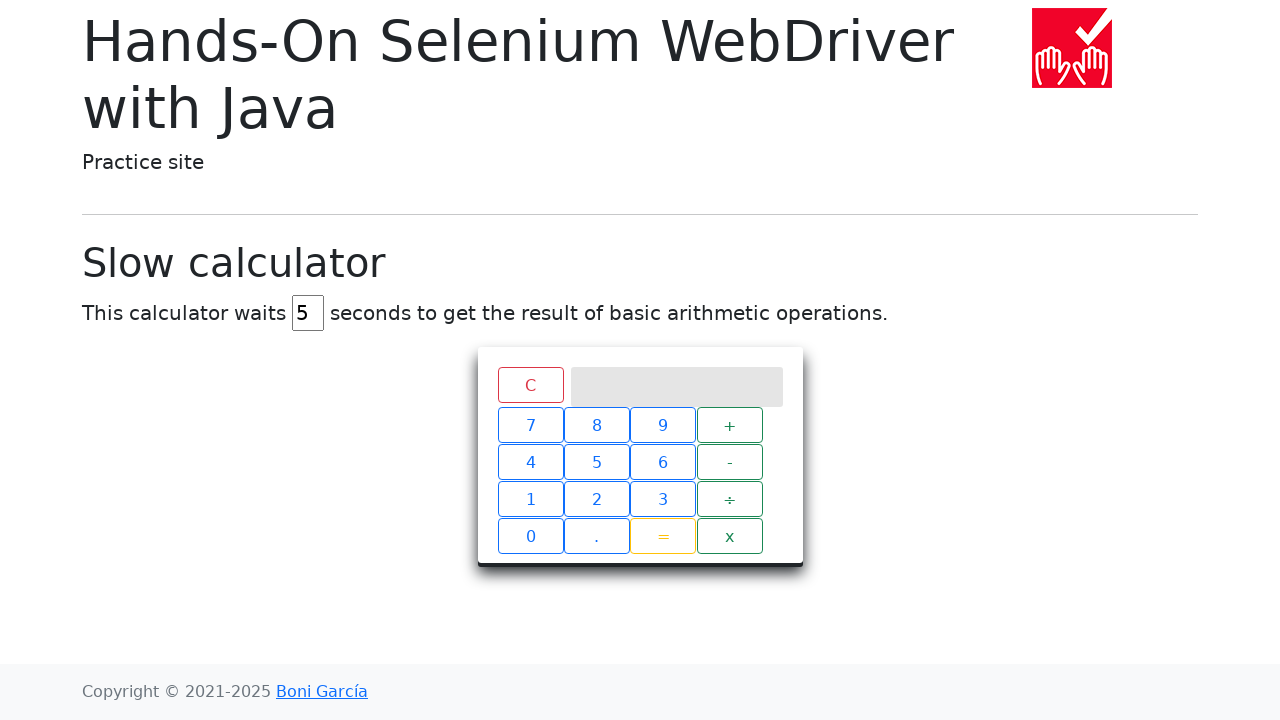

Cleared the delay input field on input[id="delay"]
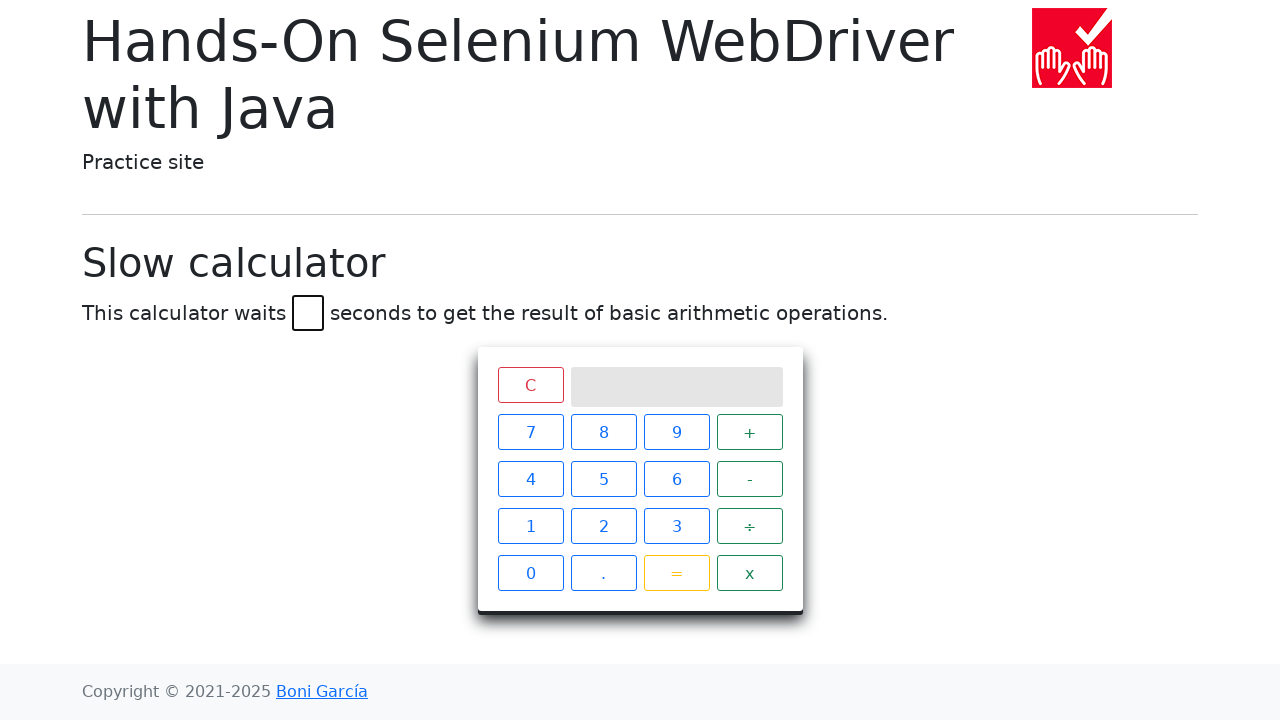

Set delay to 3 seconds on input[id="delay"]
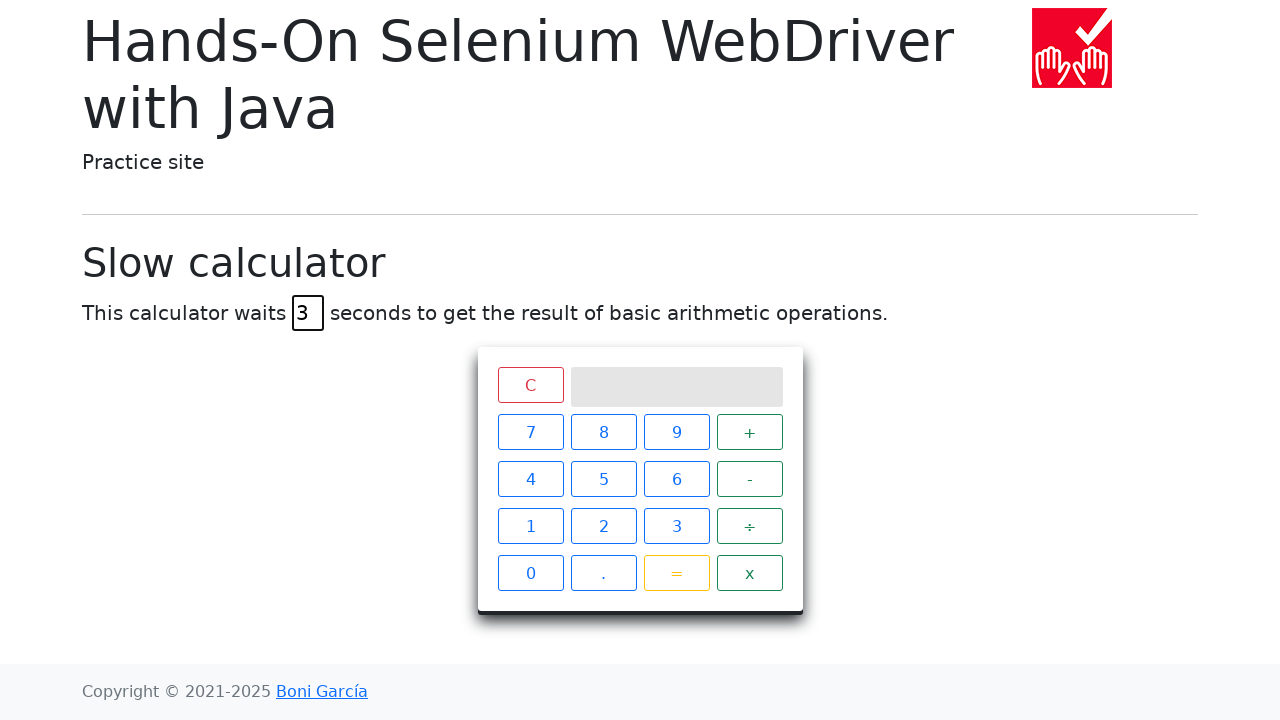

Clicked number 7 at (530, 432) on xpath=//span[contains(text(),"7")]
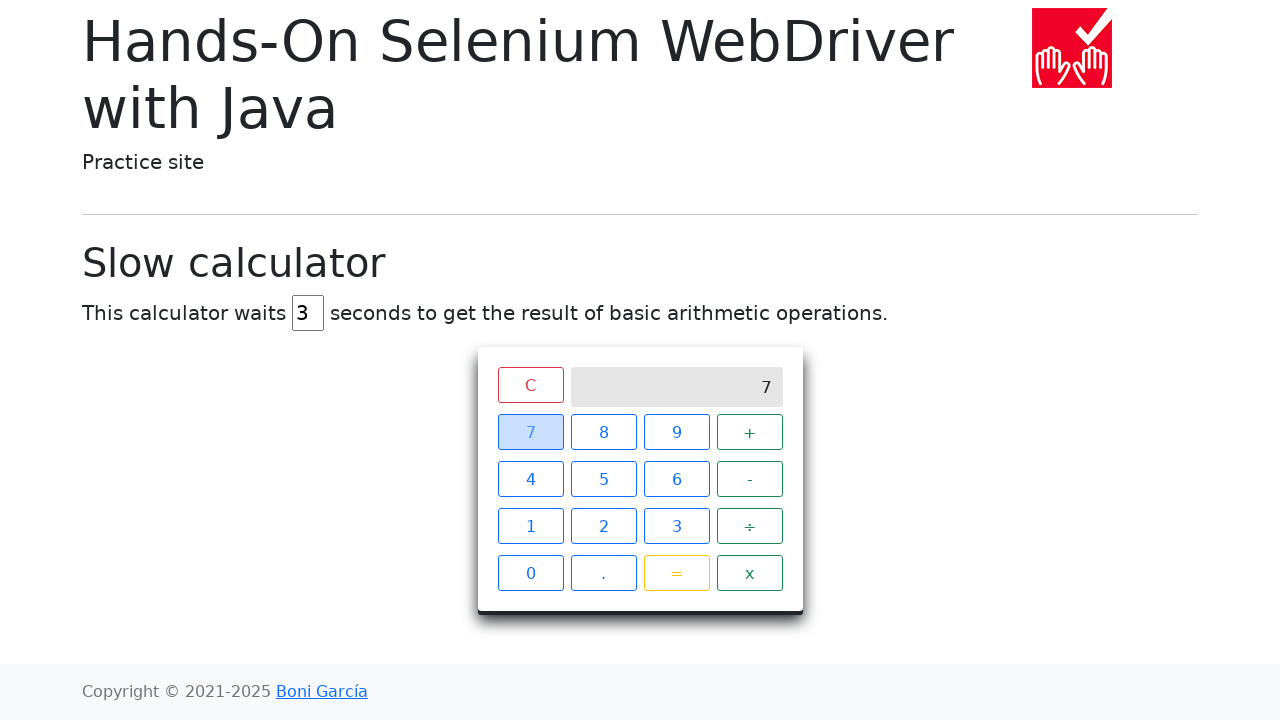

Clicked addition operator at (750, 432) on xpath=//span[contains(text(),"+")]
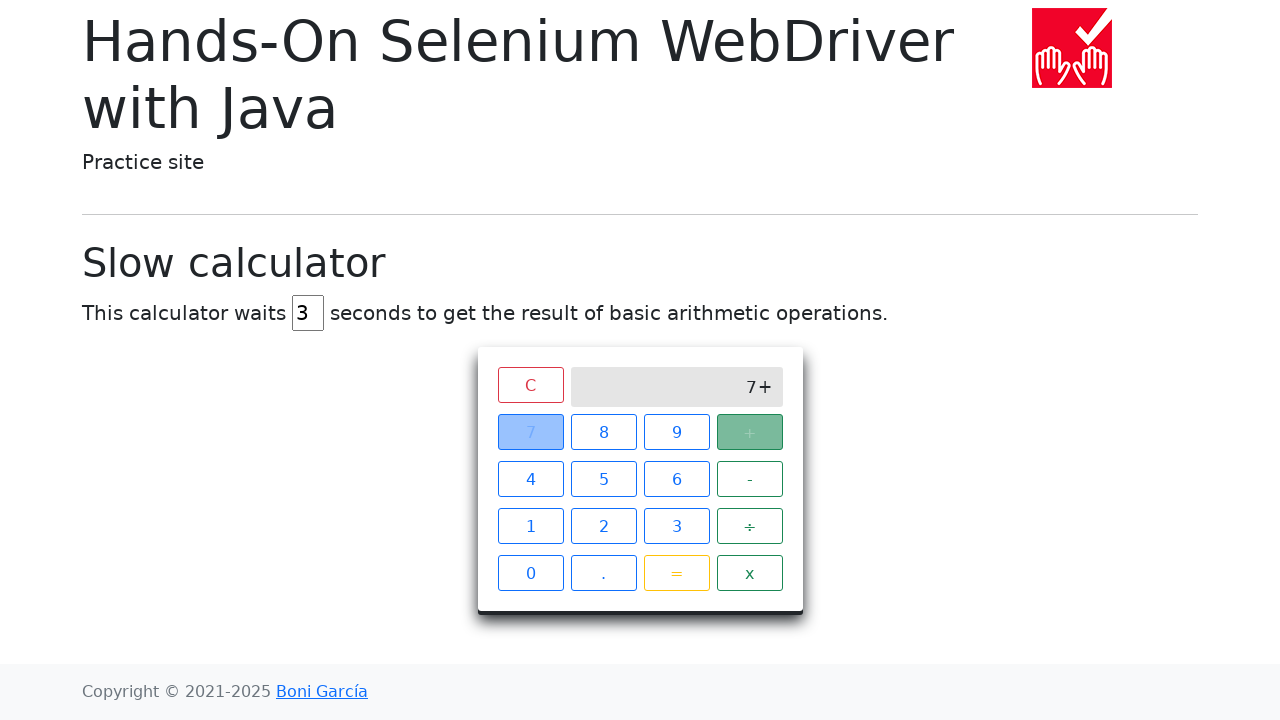

Clicked number 8 at (604, 432) on xpath=//span[contains(text(),"8")]
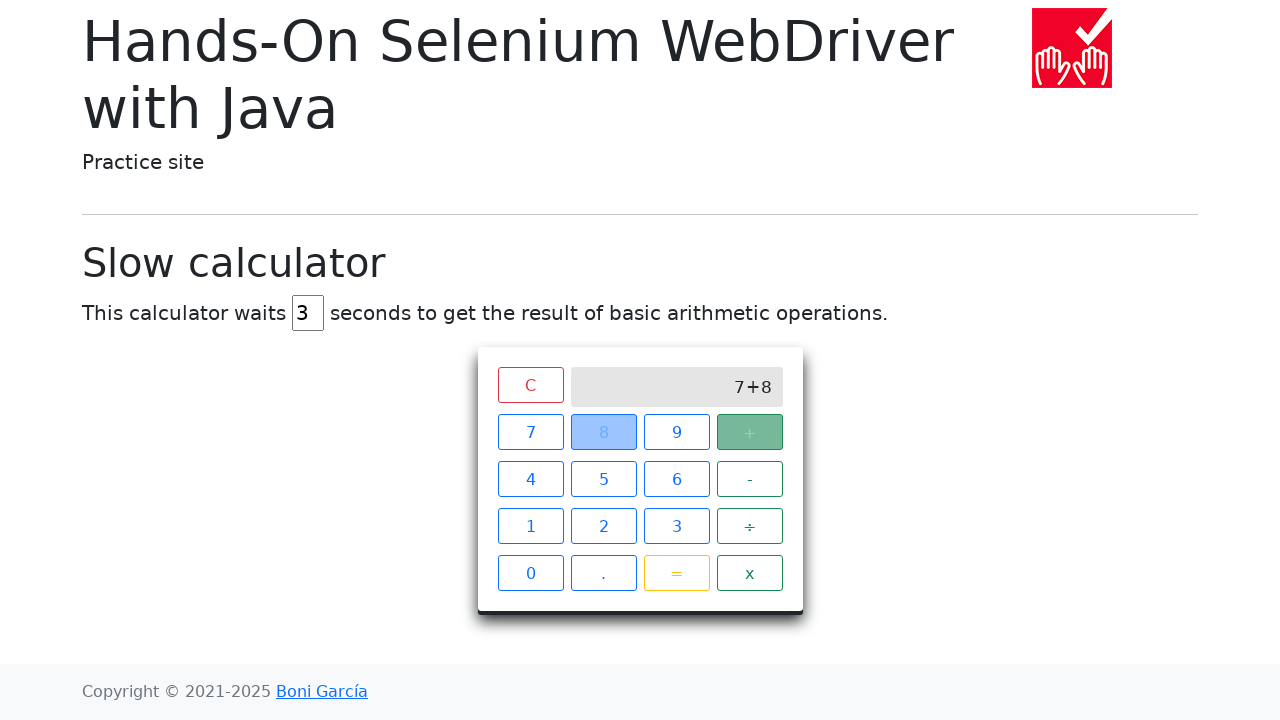

Clicked equals button to calculate result at (676, 573) on xpath=//span[contains(text(),"=")]
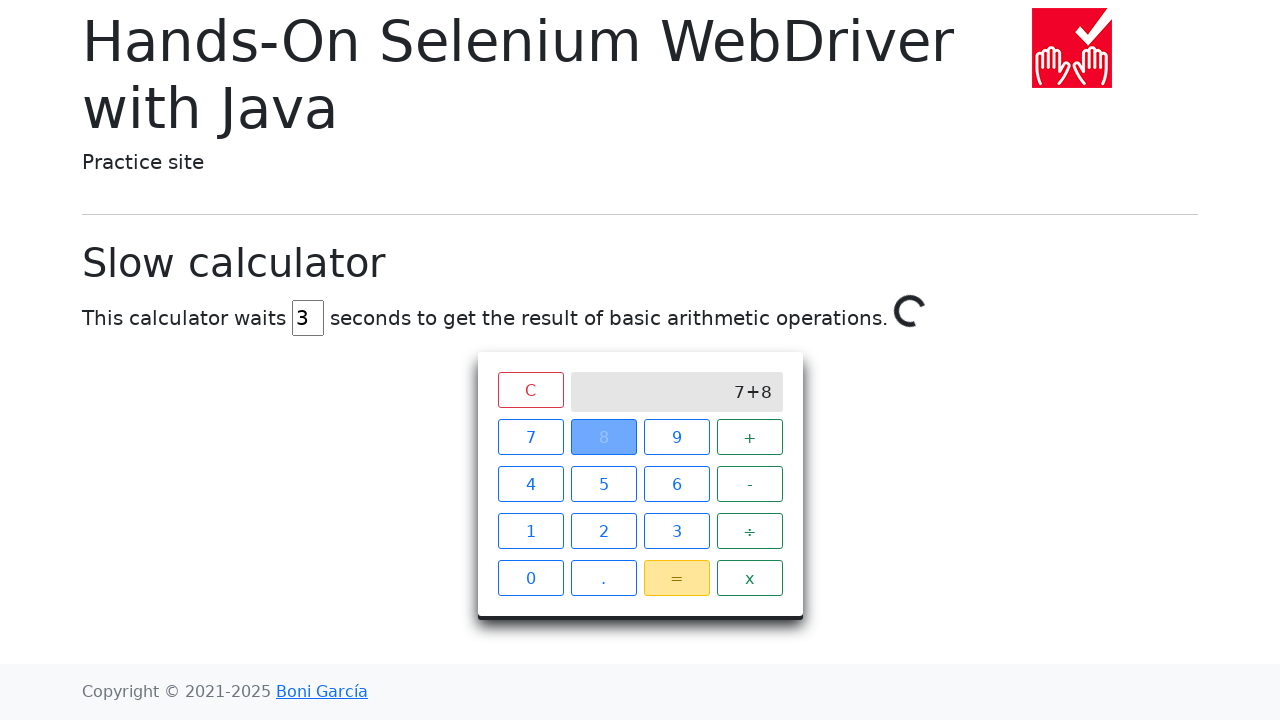

Calculator returned result of 15 after delay
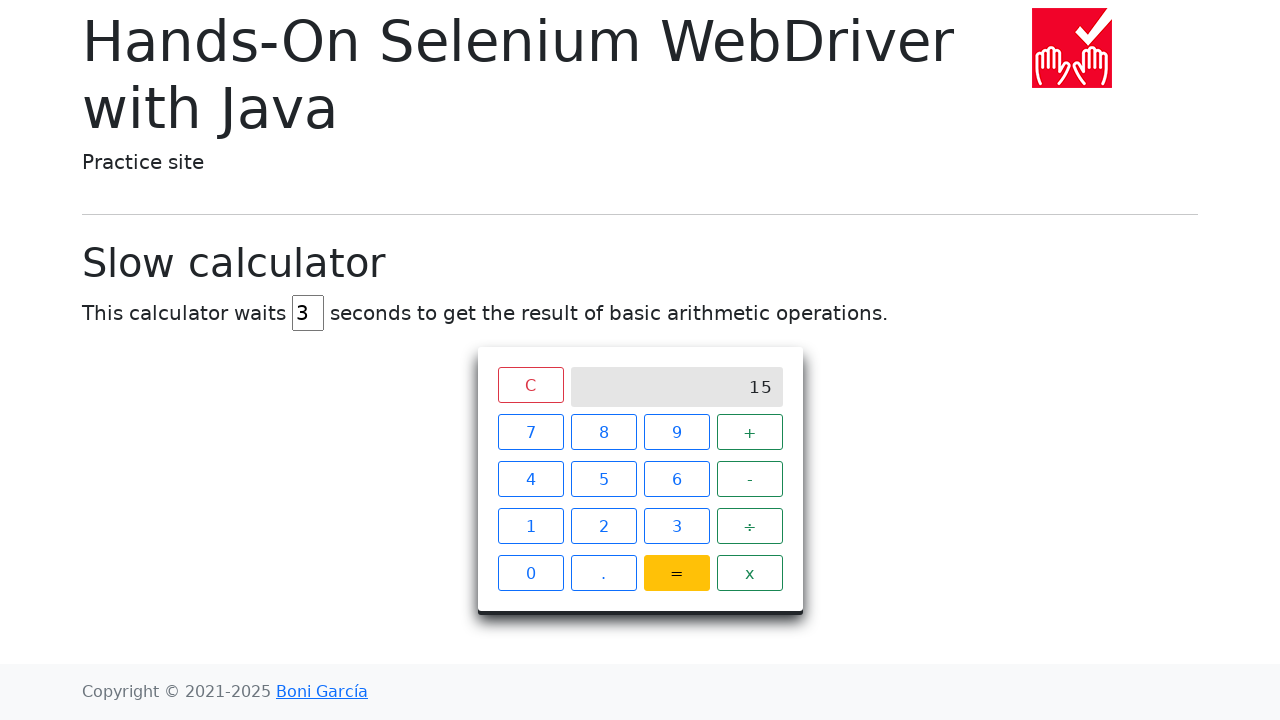

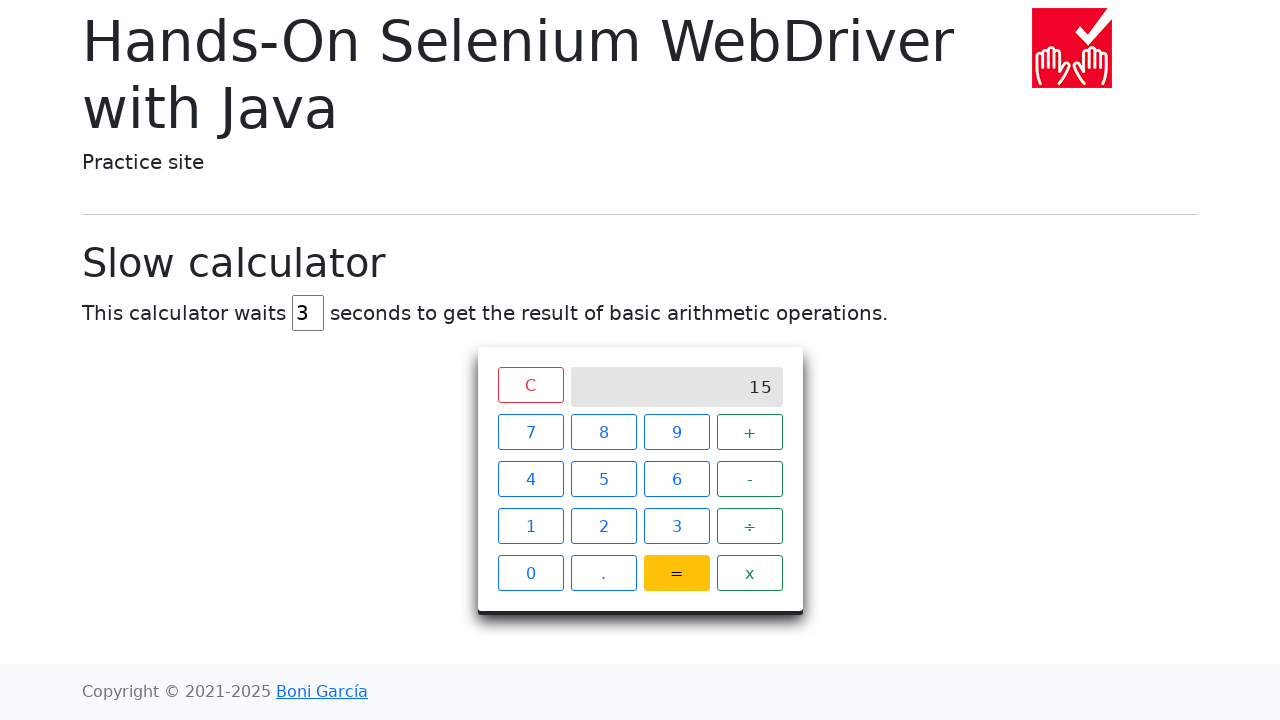